Tests checkbox functionality by clicking to select and deselect a checkbox, verifying its state changes correctly

Starting URL: https://rahulshettyacademy.com/AutomationPractice/

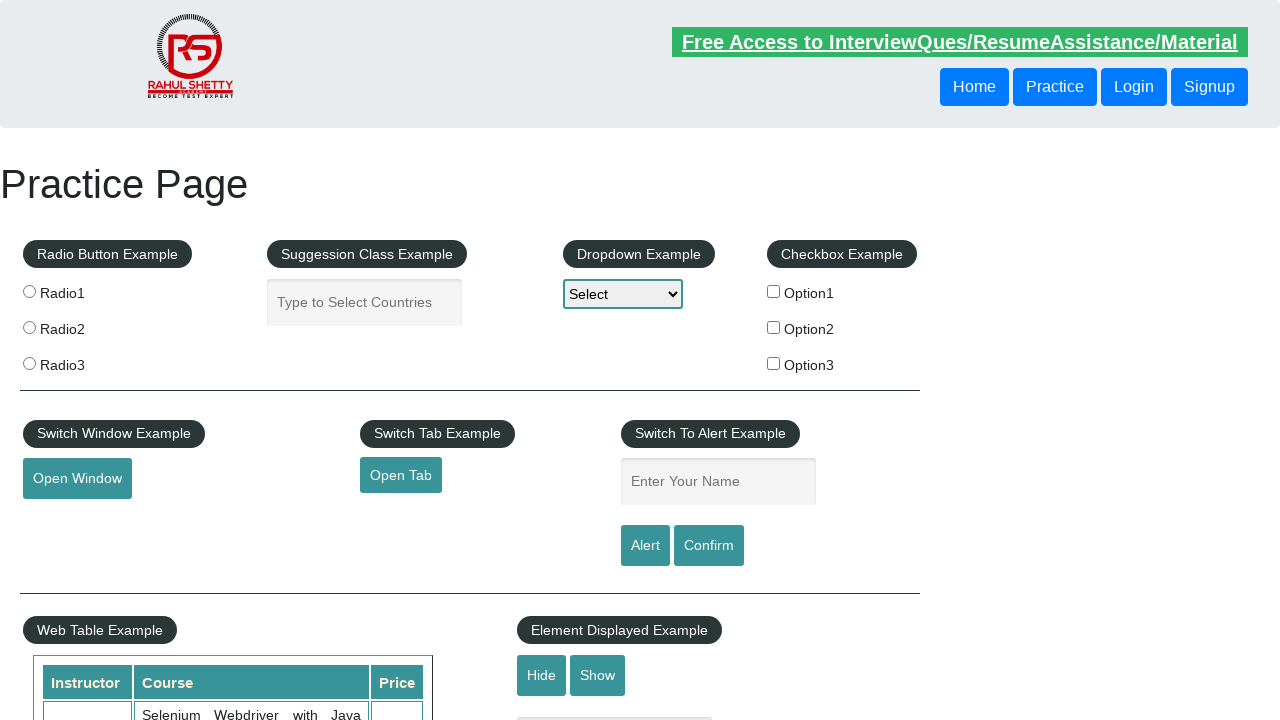

Clicked checkbox to select it at (774, 291) on #checkBoxOption1
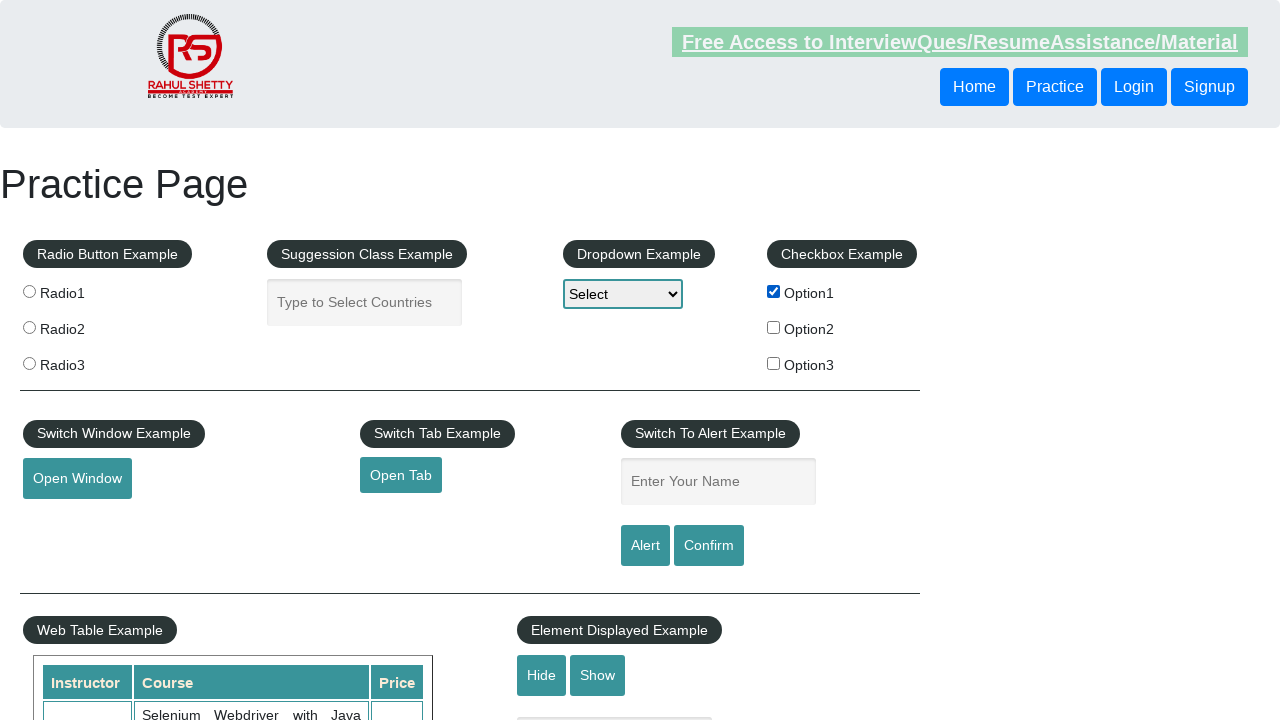

Verified checkbox is selected
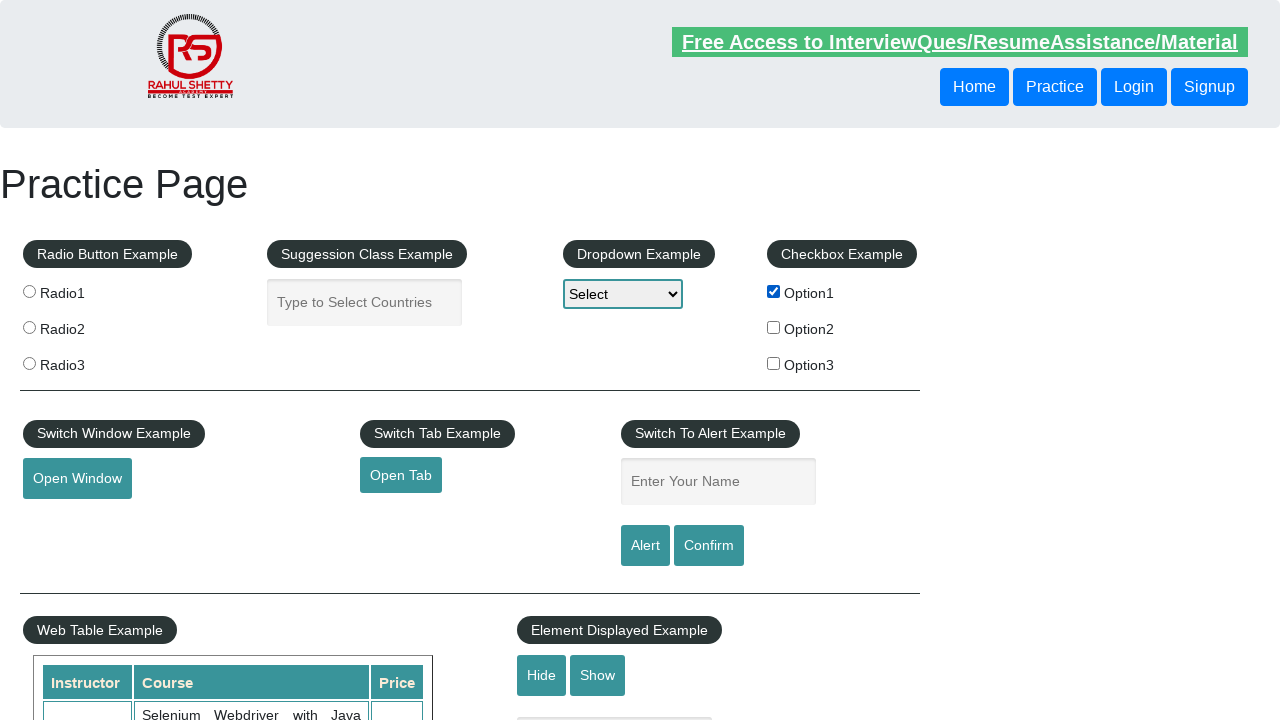

Clicked checkbox again to deselect it at (774, 291) on #checkBoxOption1
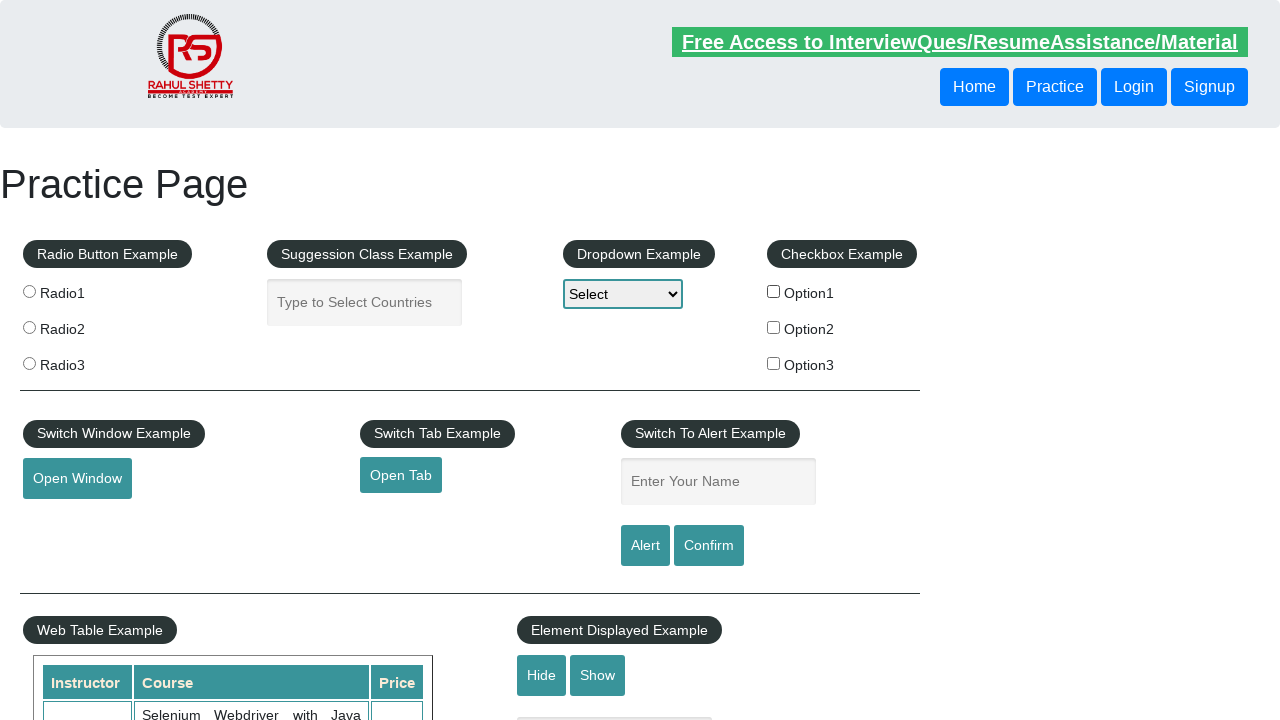

Verified checkbox is not selected
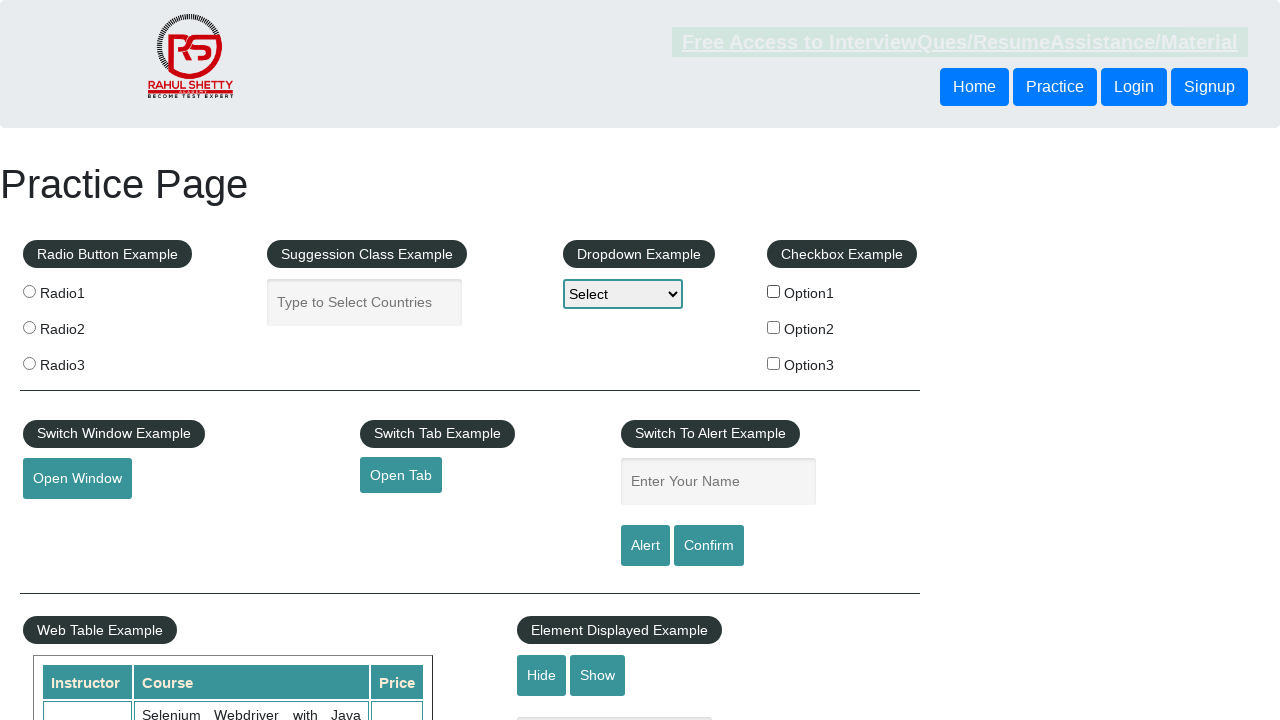

Counted total checkboxes on page: 3
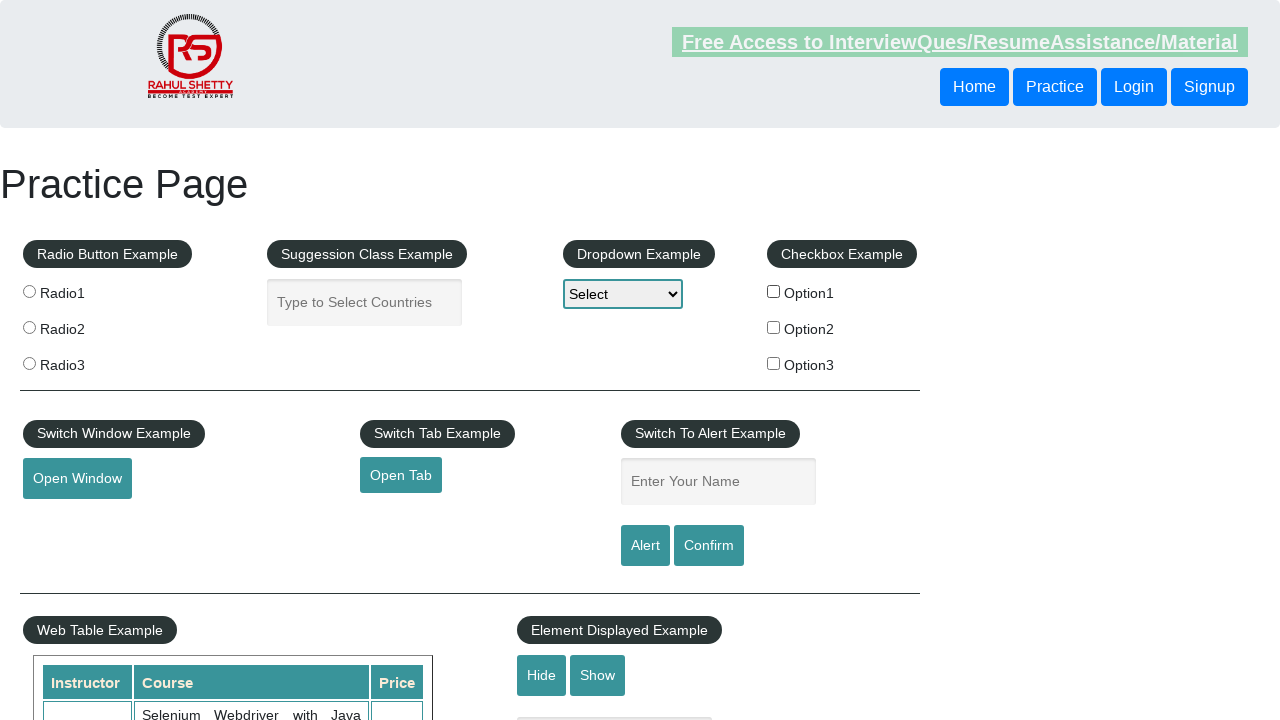

Printed total checkbox count: 3
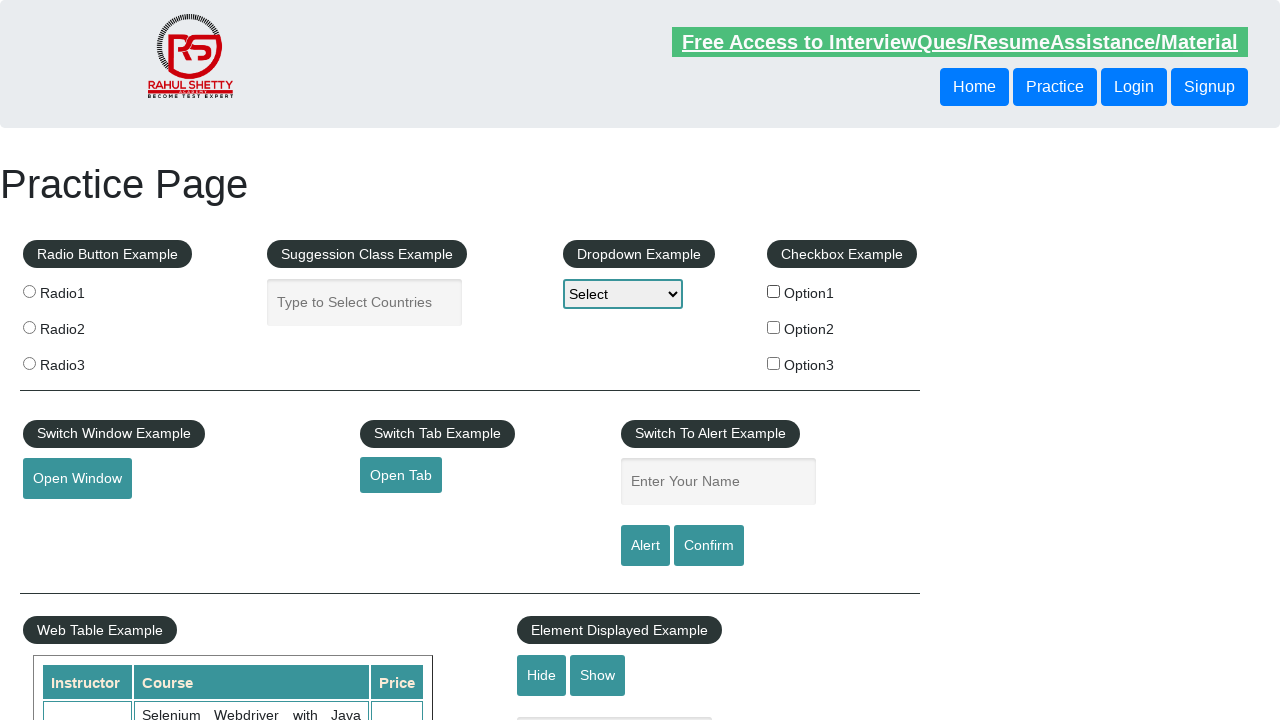

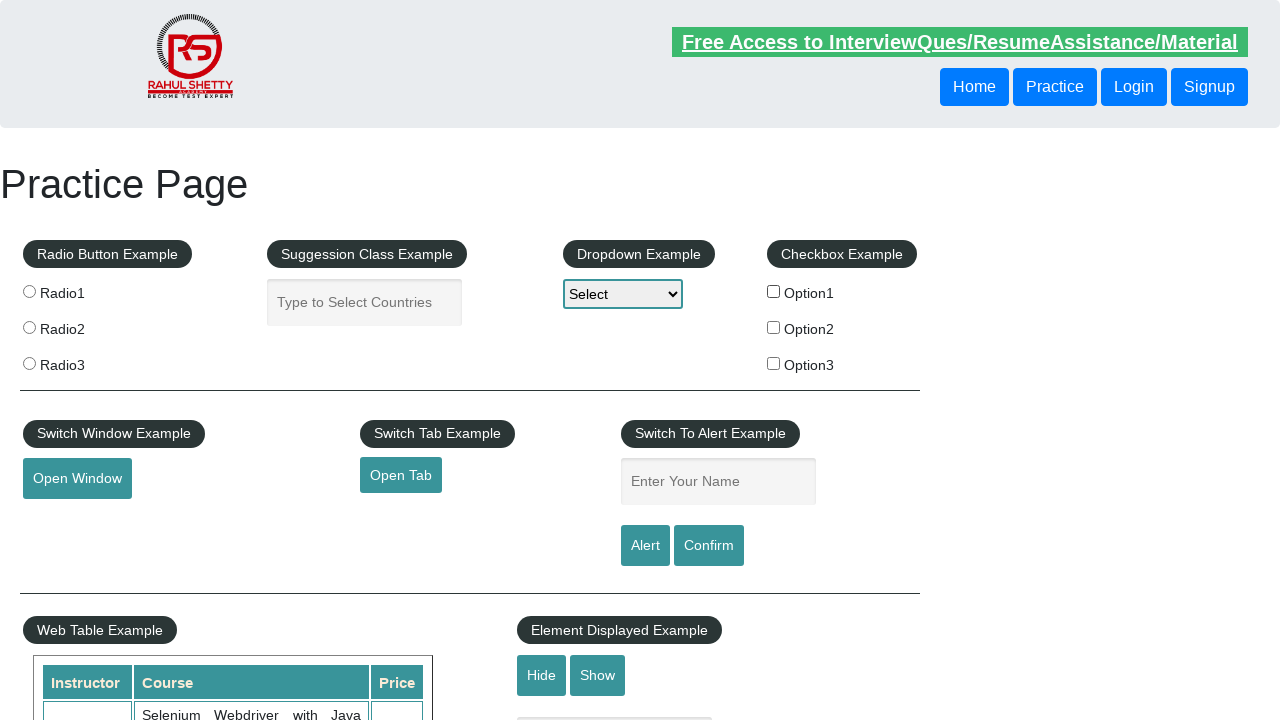